Tests navigation on Douban Books website by clicking on the bookstore section and navigating through multiple pages using pagination controls

Starting URL: https://book.douban.com/

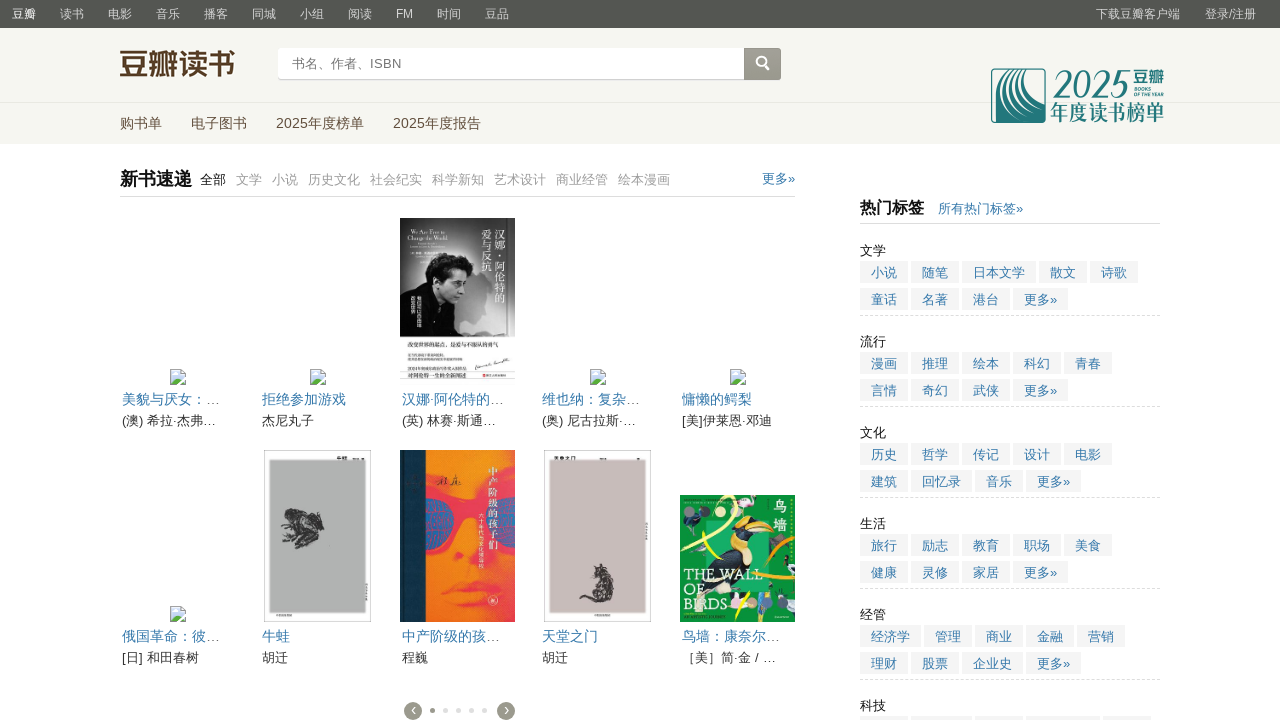

Clicked on the bookstore section in navigation at (320, 123) on div.nav-items ul li:nth-child(3)
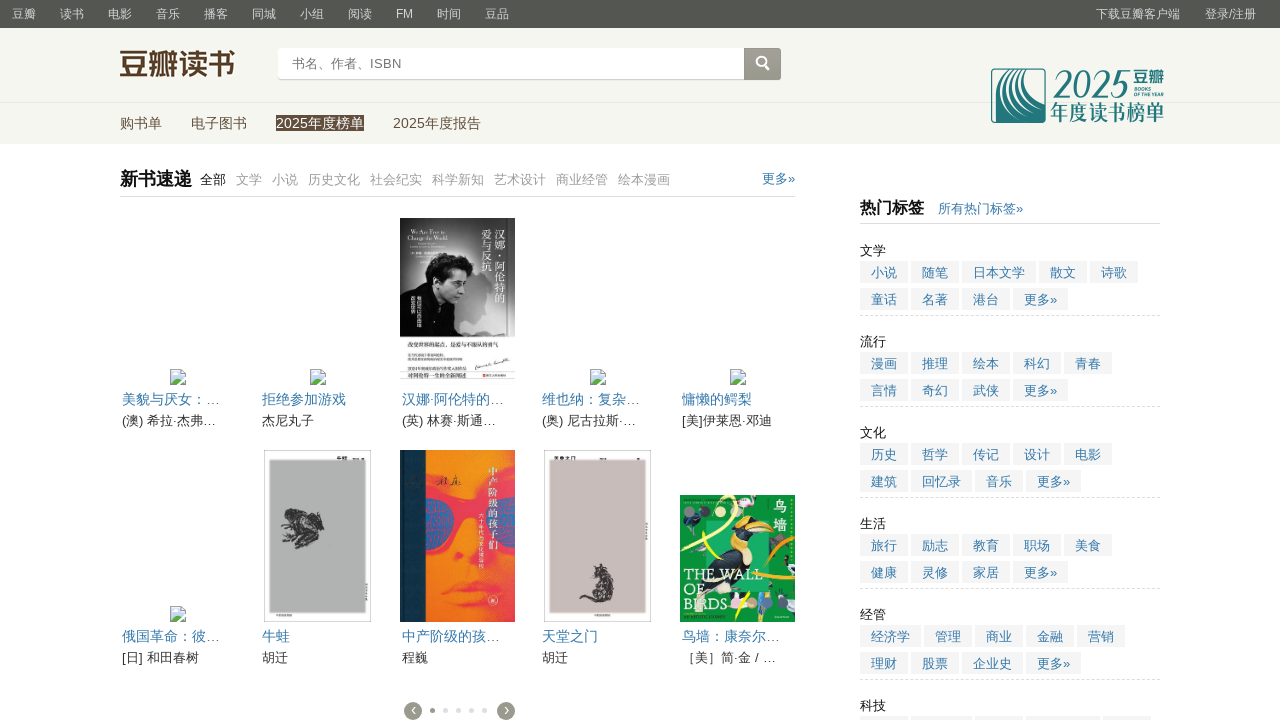

Bookstore page loaded
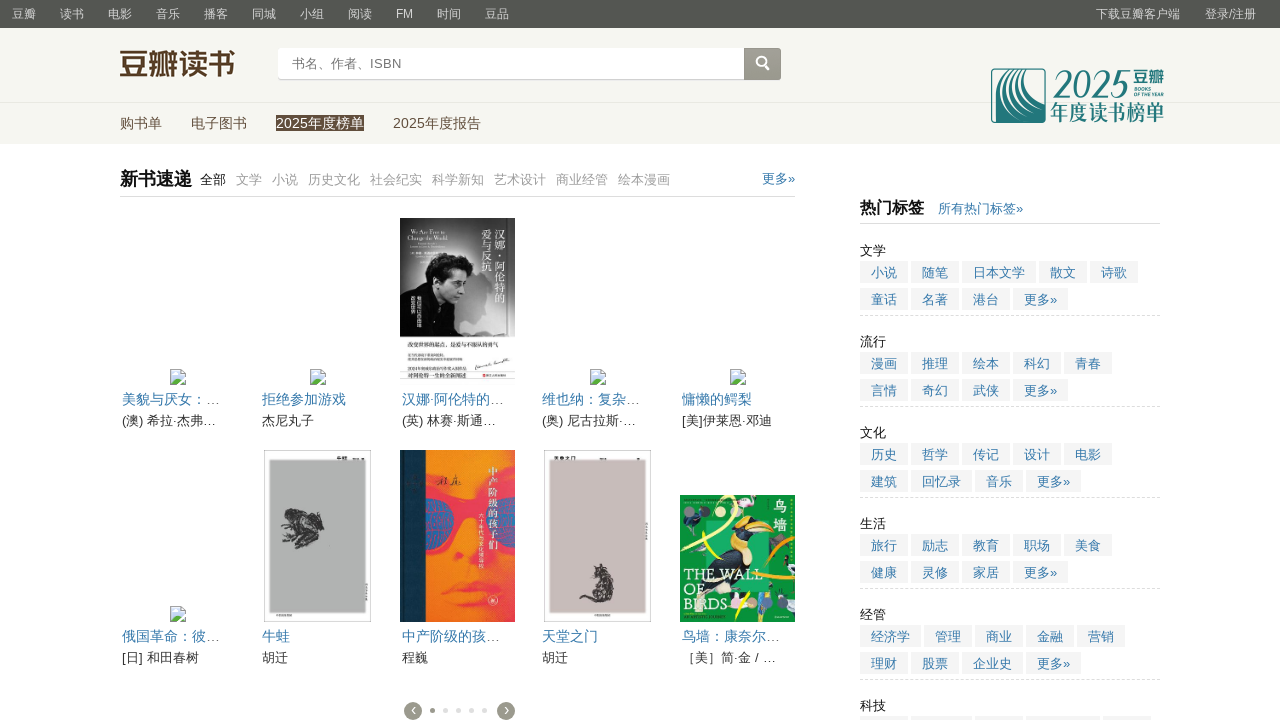

Scrolled to bottom of page
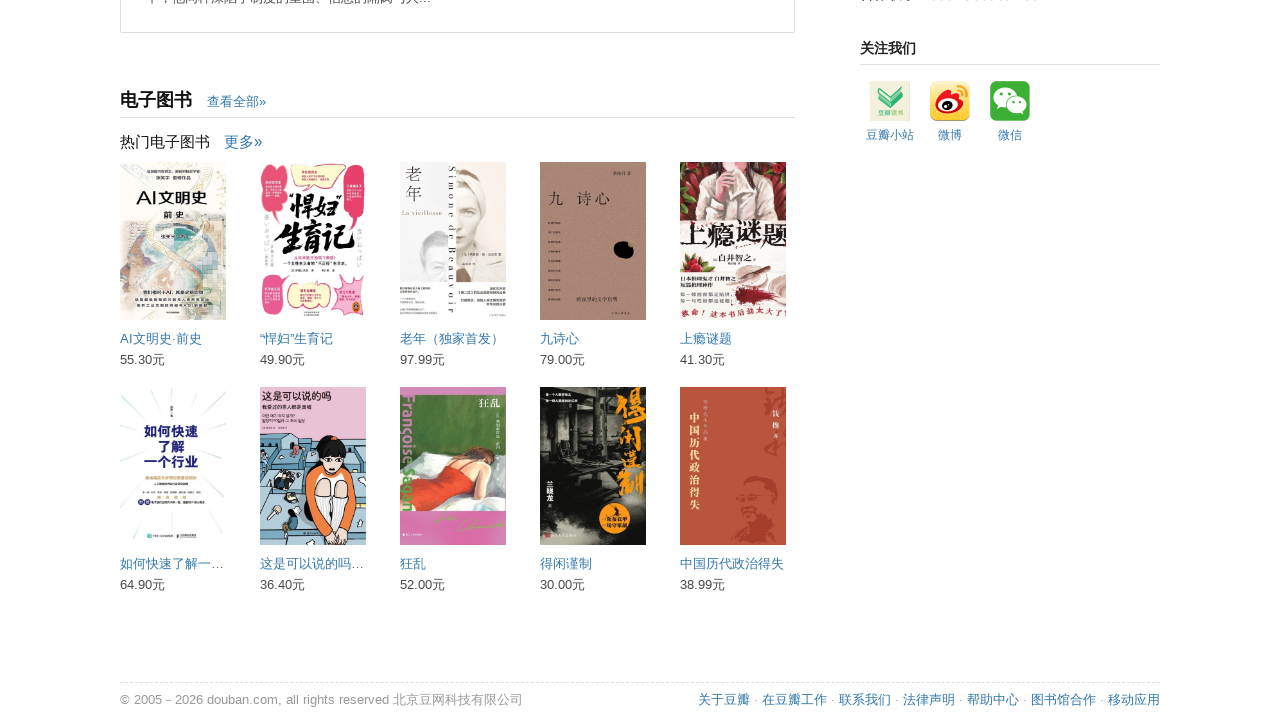

Waited for content to load before pagination
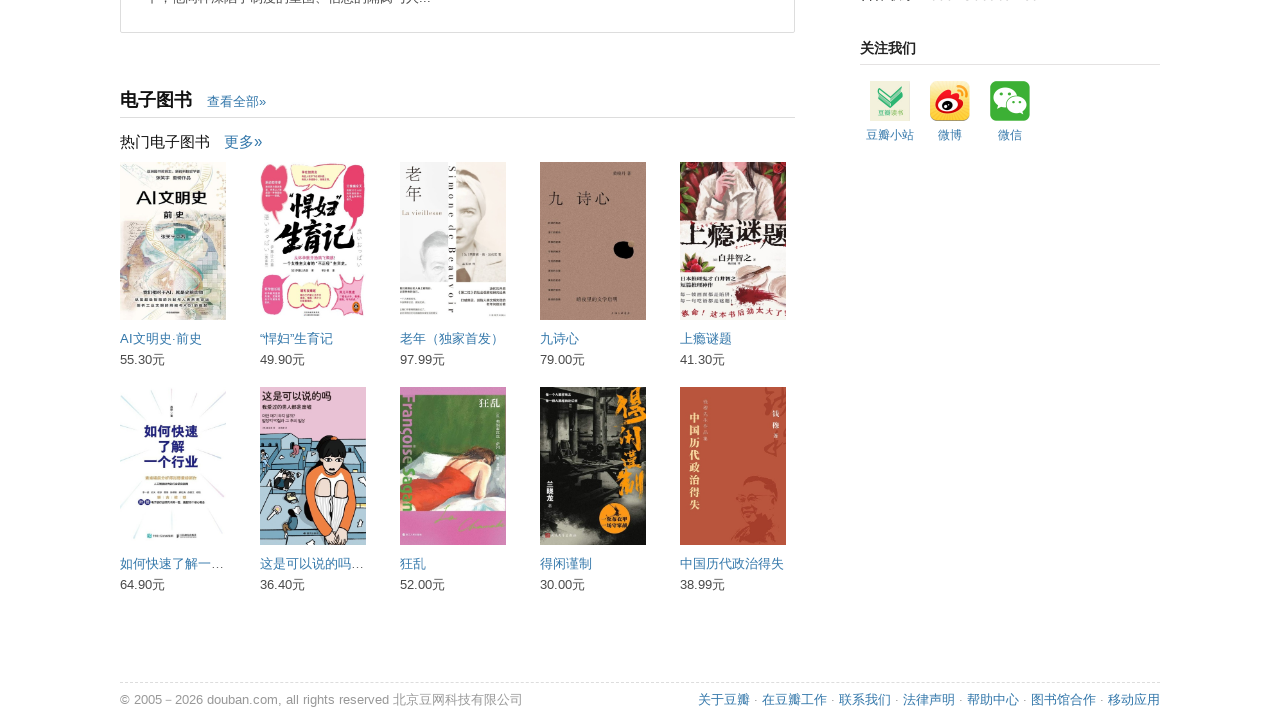

Scrolled to bottom to view pagination controls
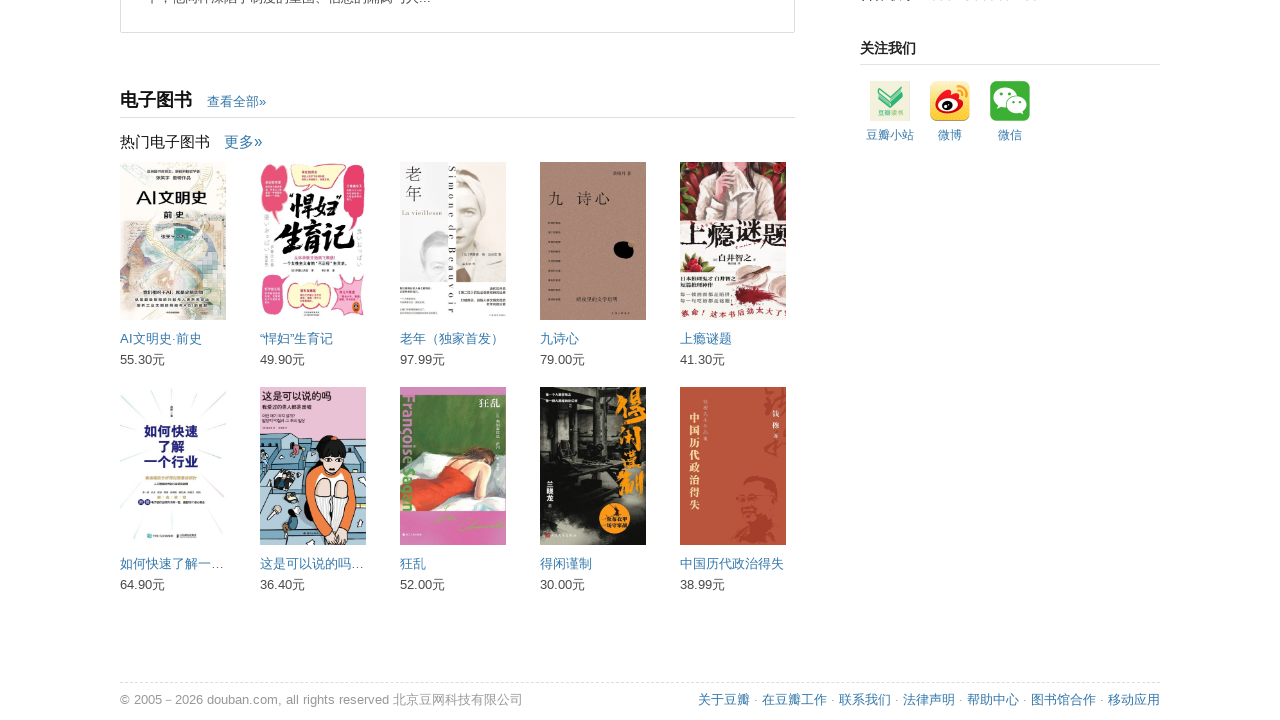

Reached end of pagination or pagination link unavailable on div.paginator a:nth-child(3)
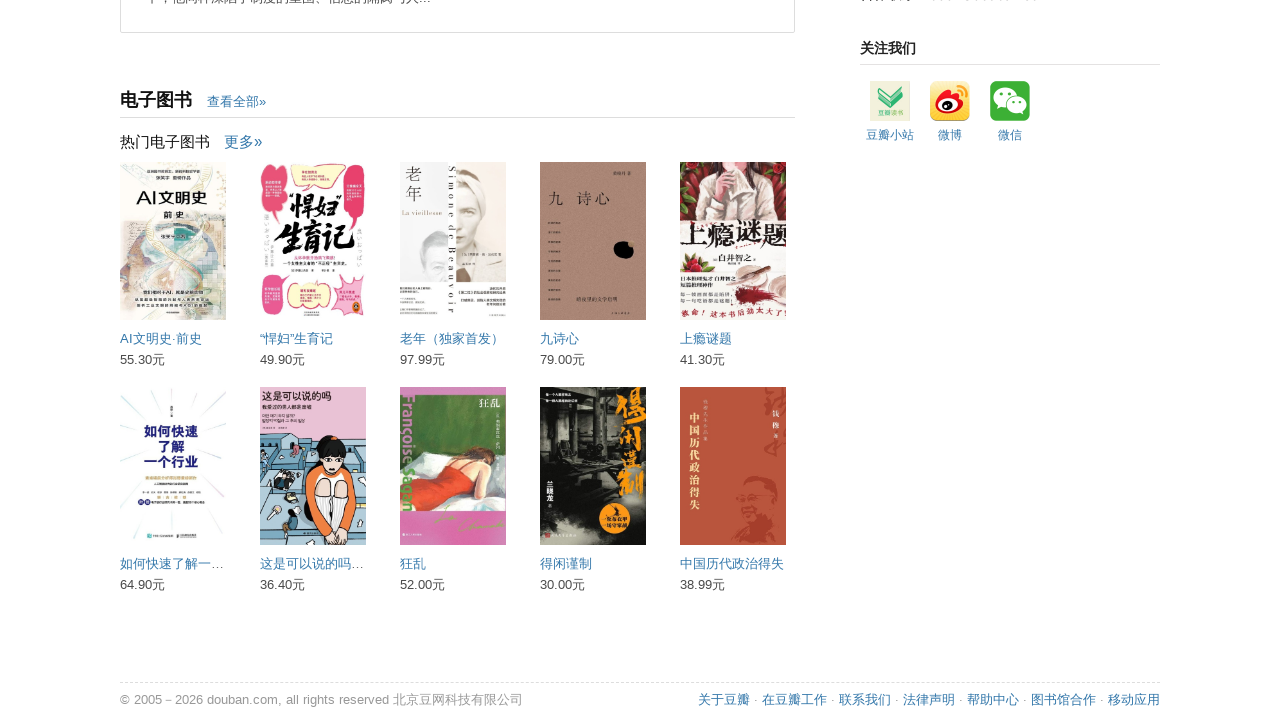

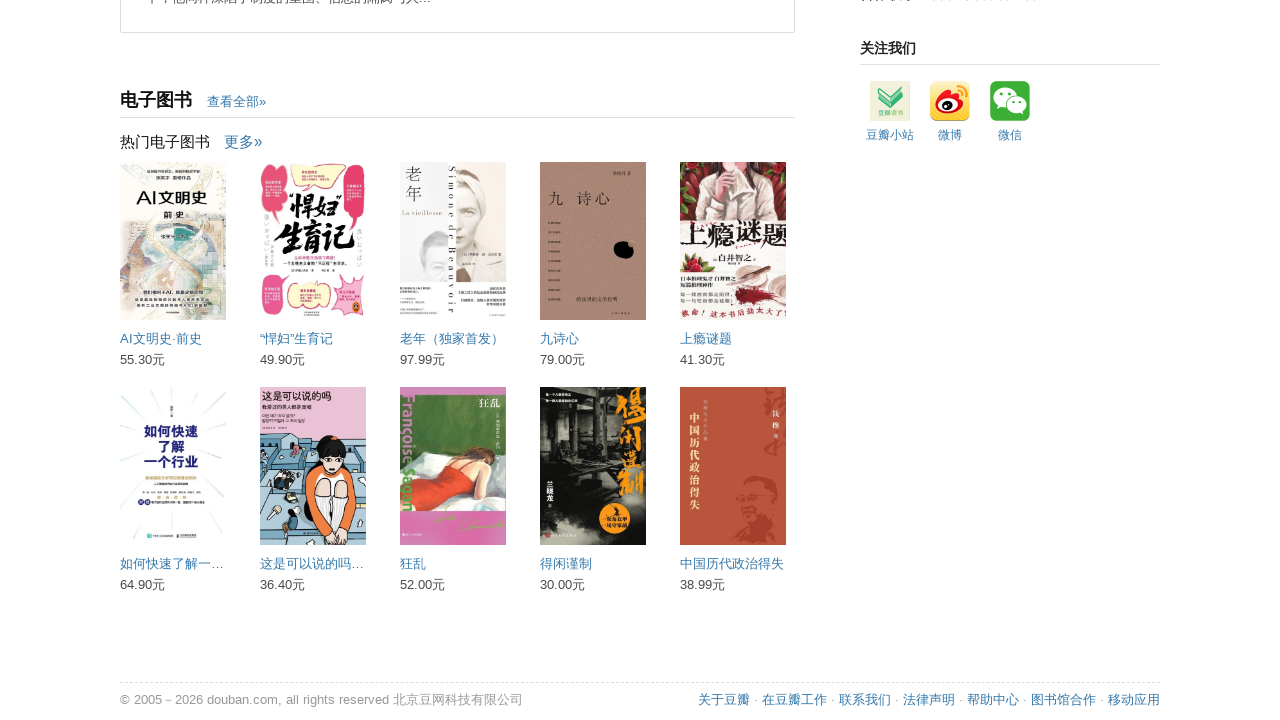